Tests dropdown selection by selecting states using different methods (visible text, value, index) and verifies the final selection is California

Starting URL: http://practice.cydeo.com/dropdown

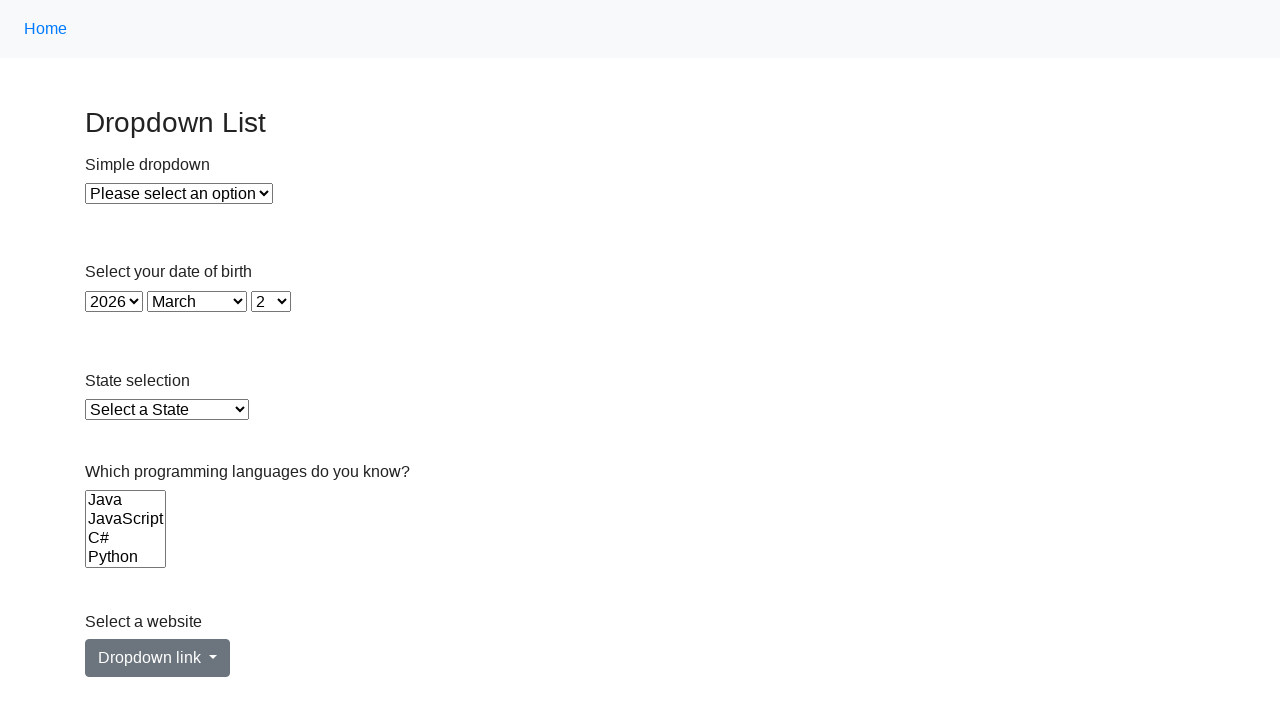

Selected Illinois from state dropdown by visible text on #state
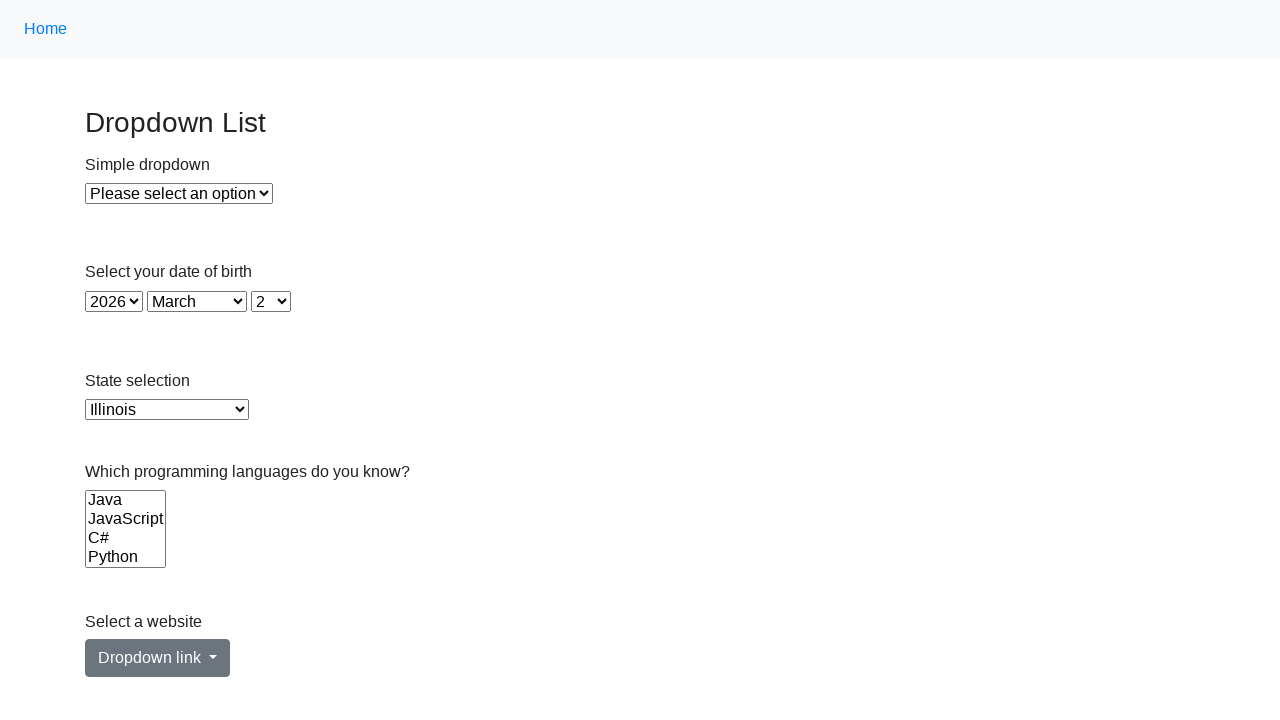

Selected Virginia from state dropdown by value on #state
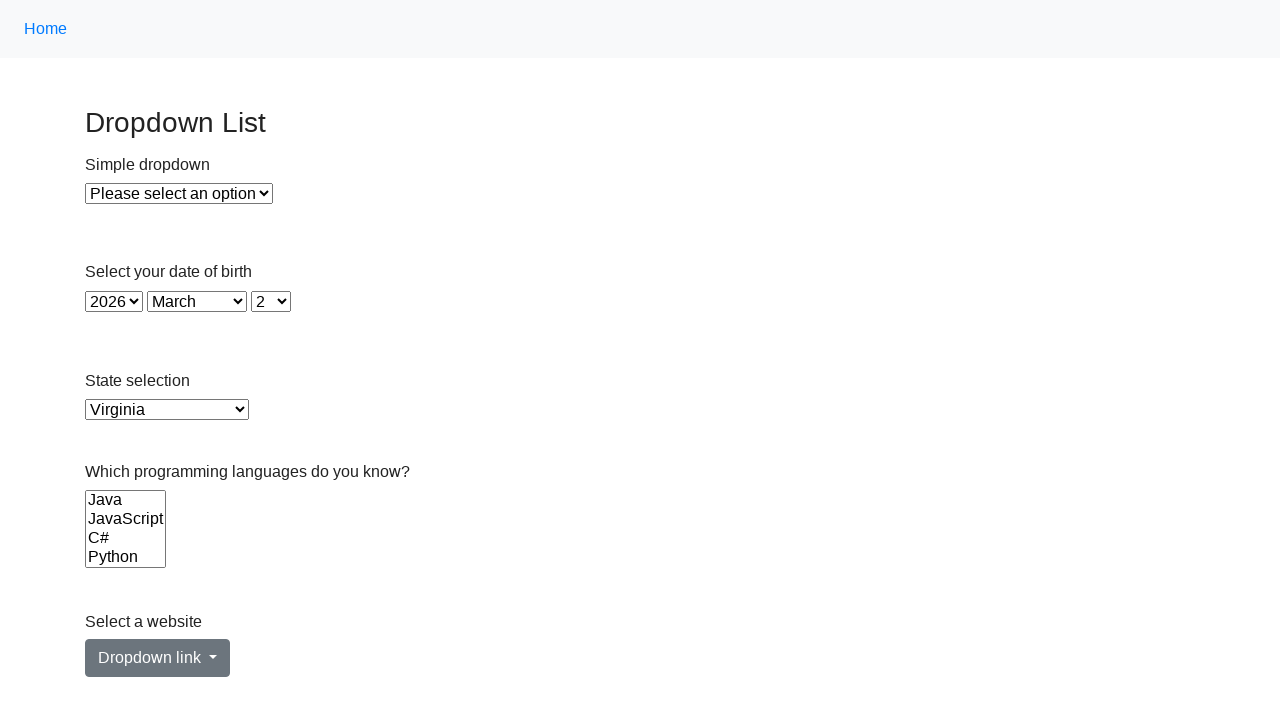

Selected California from state dropdown by index on #state
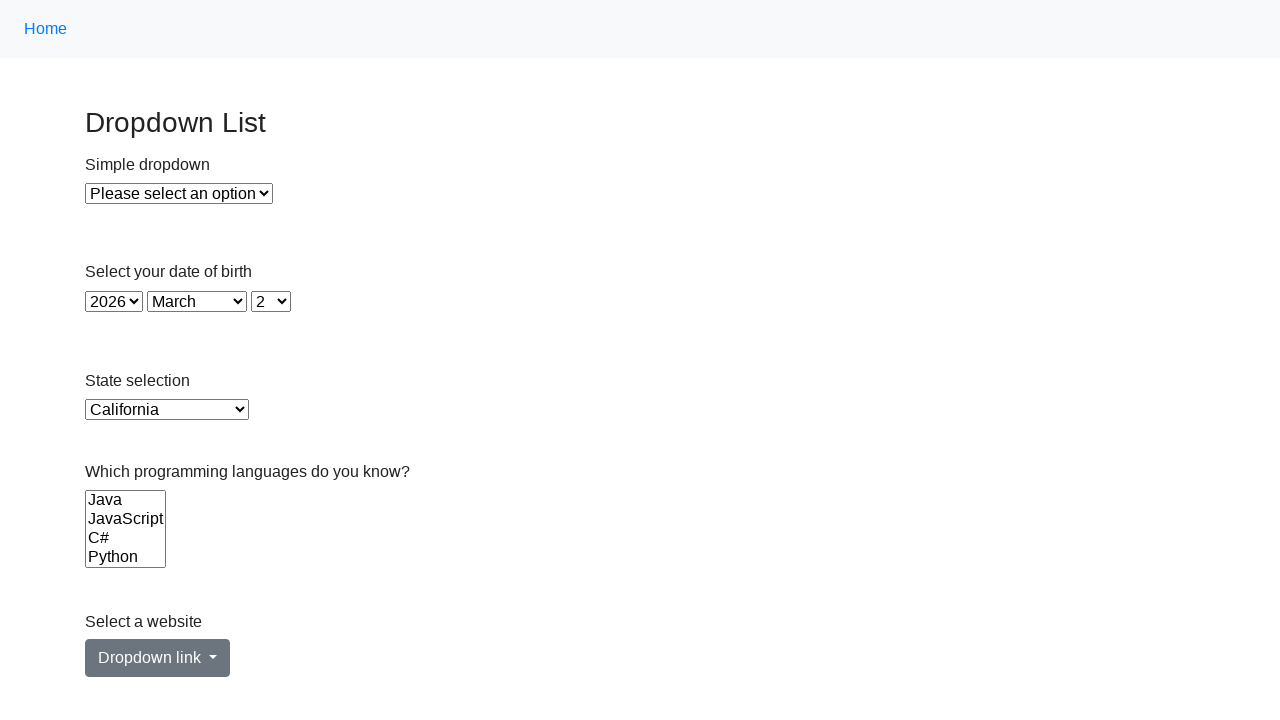

Retrieved selected value from state dropdown
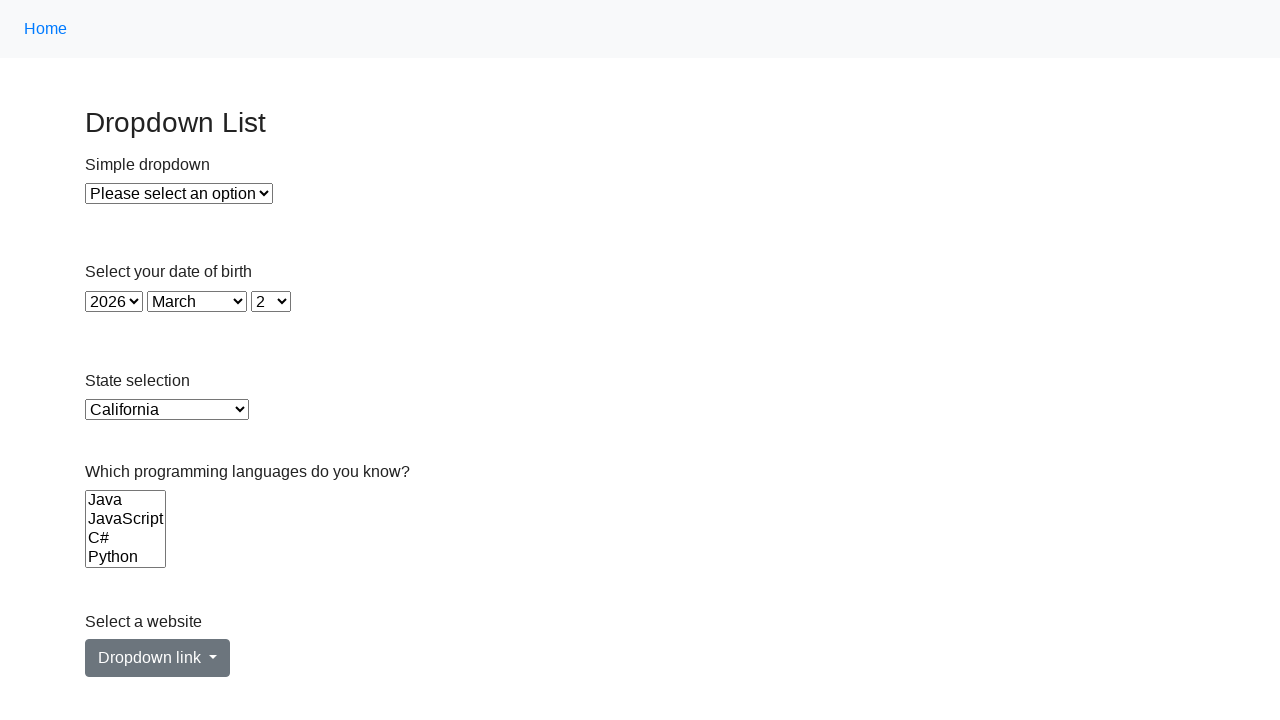

Verified that California is selected (value is 'CA')
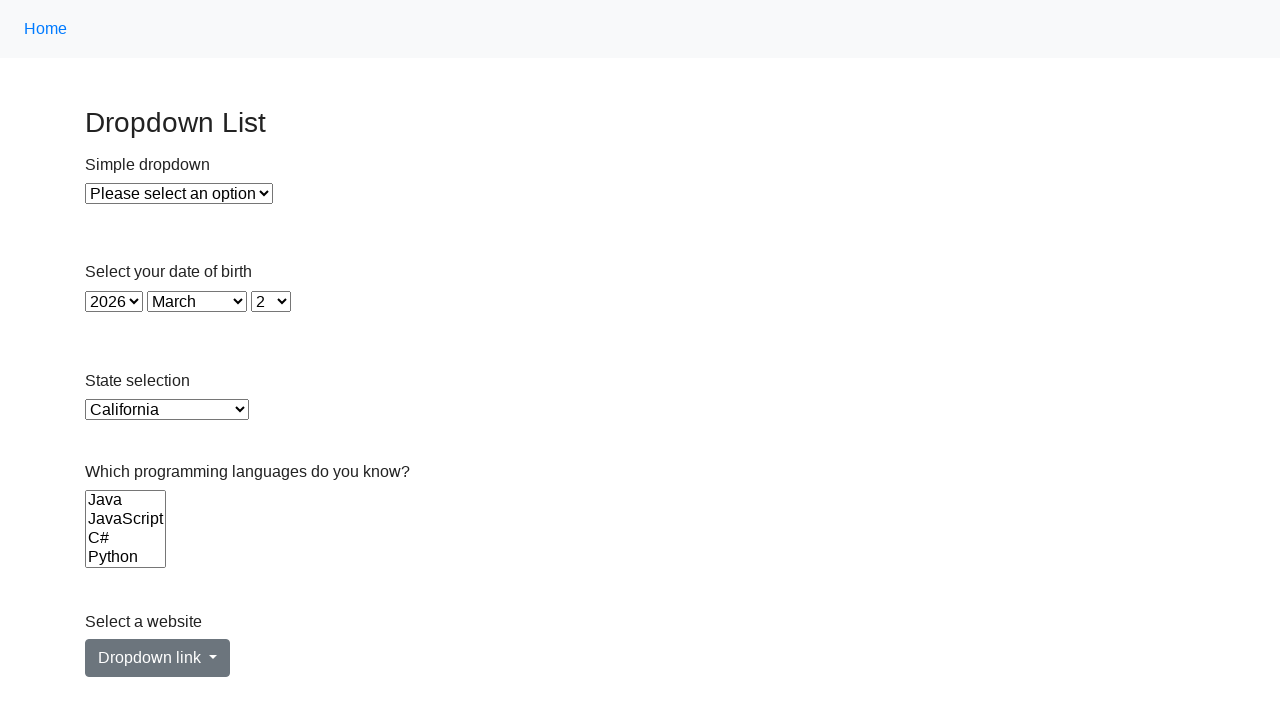

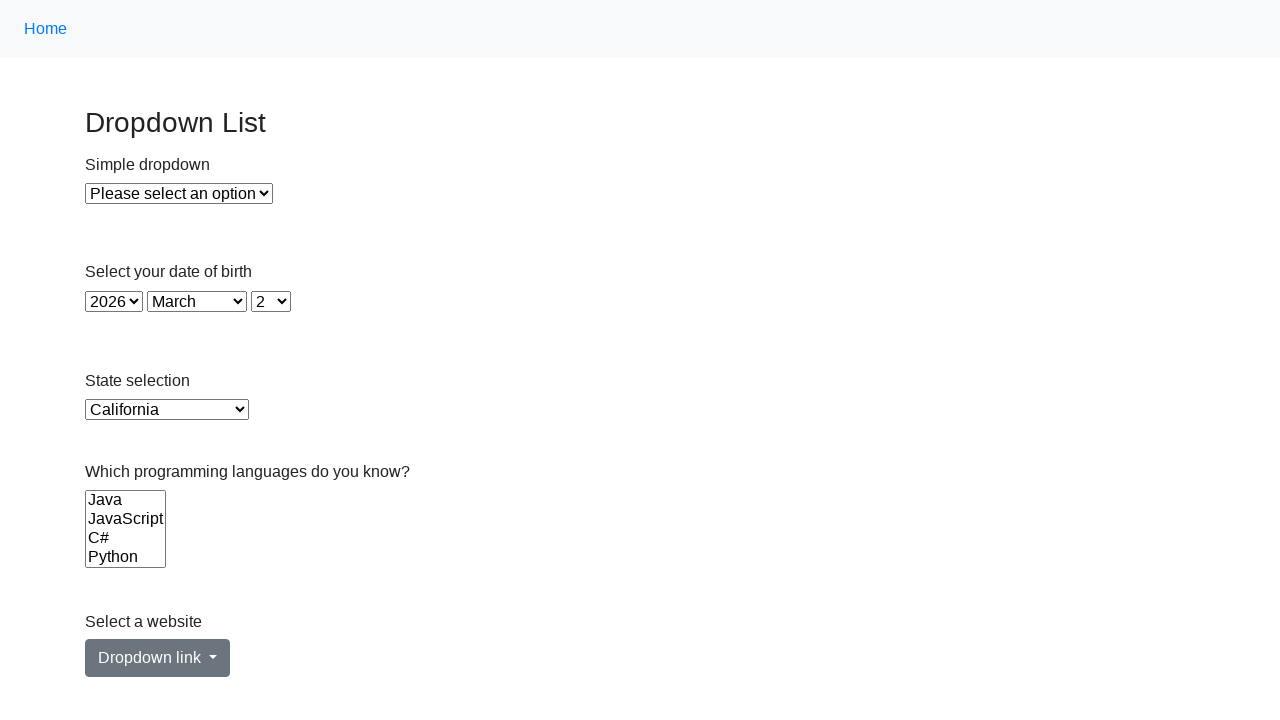